Tests search functionality by searching for "Winter Winds" and verifying matching tracks are displayed

Starting URL: https://vite-react-alpha-lemon.vercel.app/

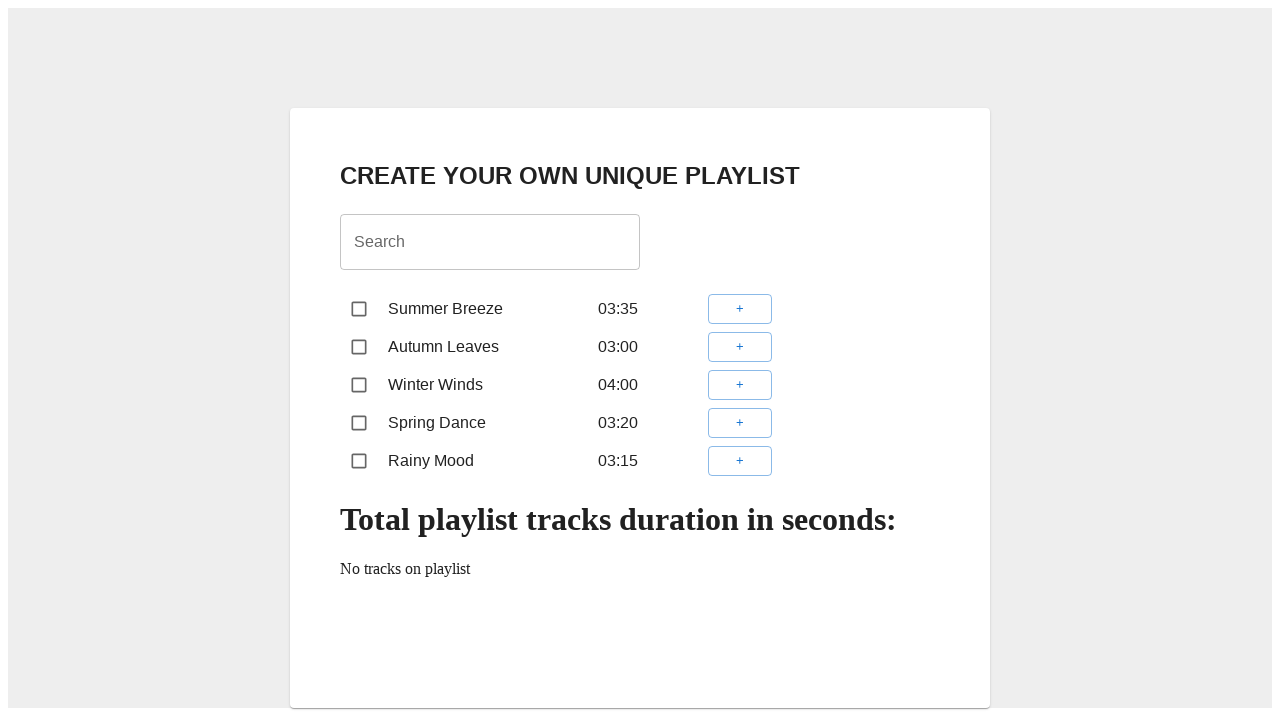

Filled search box with 'Winter Winds' on internal:role=textbox[name="Search"i]
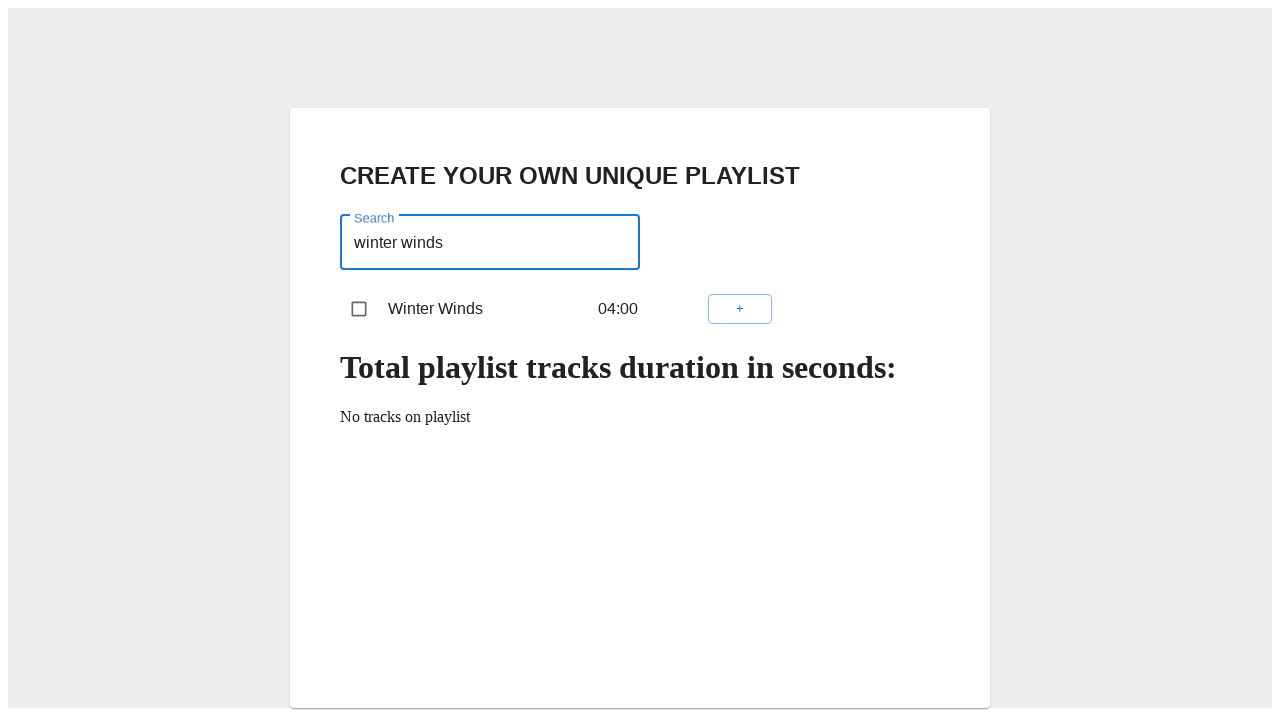

Waited 300ms for search results to update
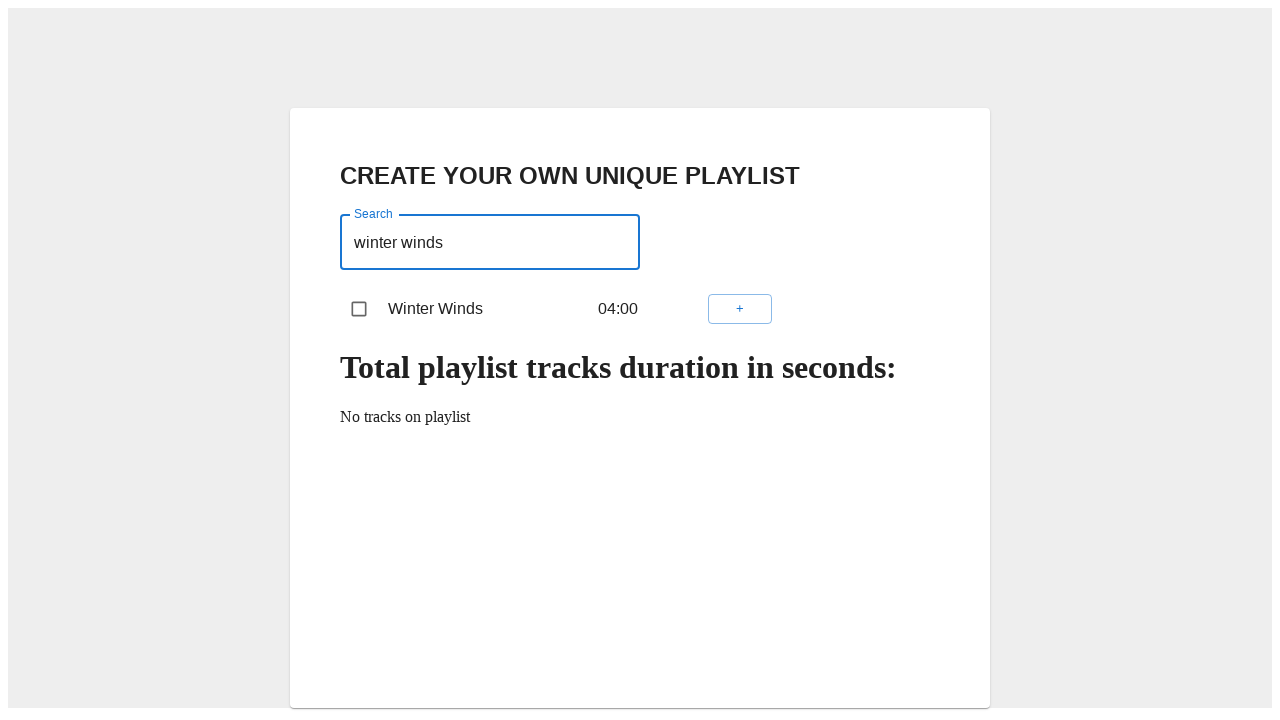

Verified matching tracks are displayed in tracklist
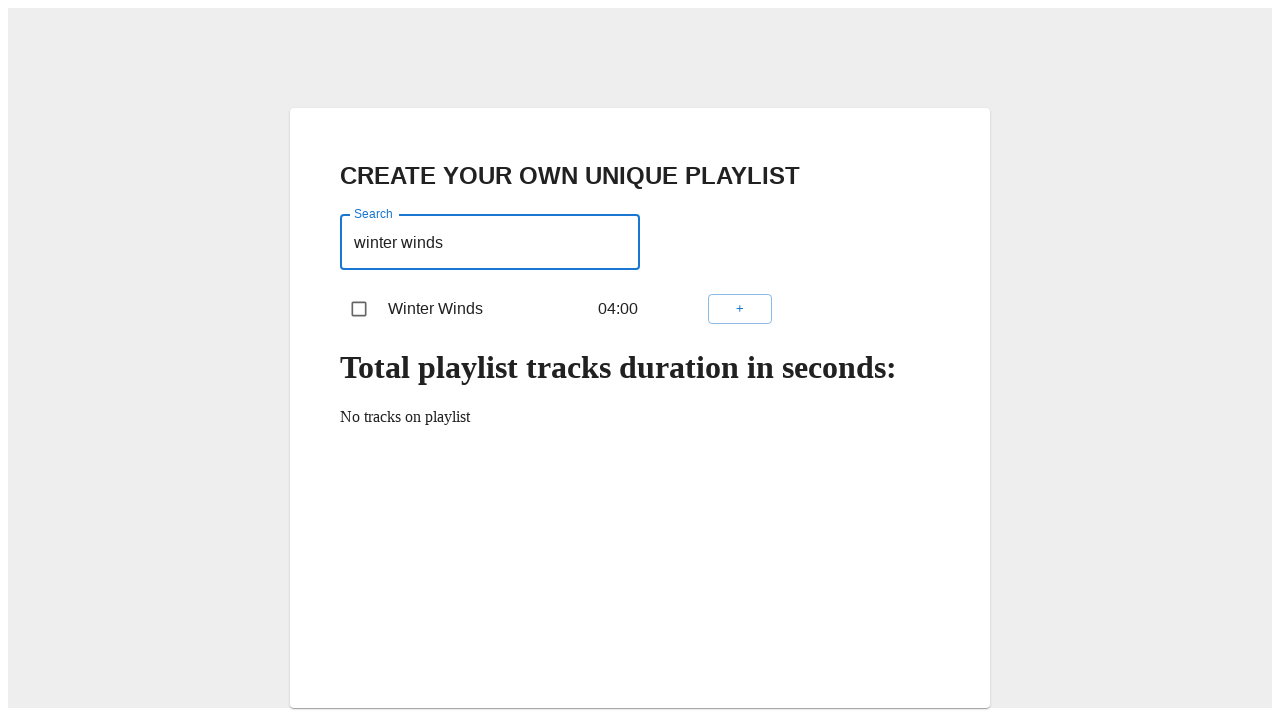

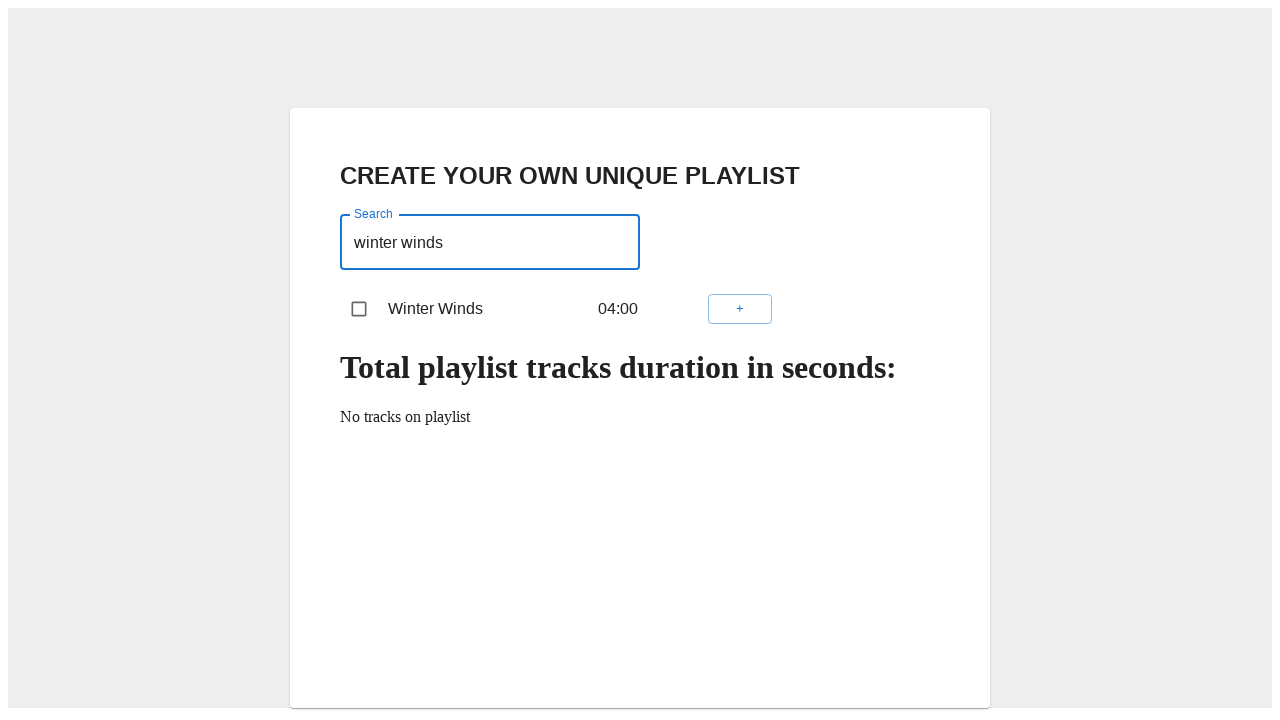